Fills the Full Name field in a text box form with a sample name

Starting URL: https://demoqa.com/text-box

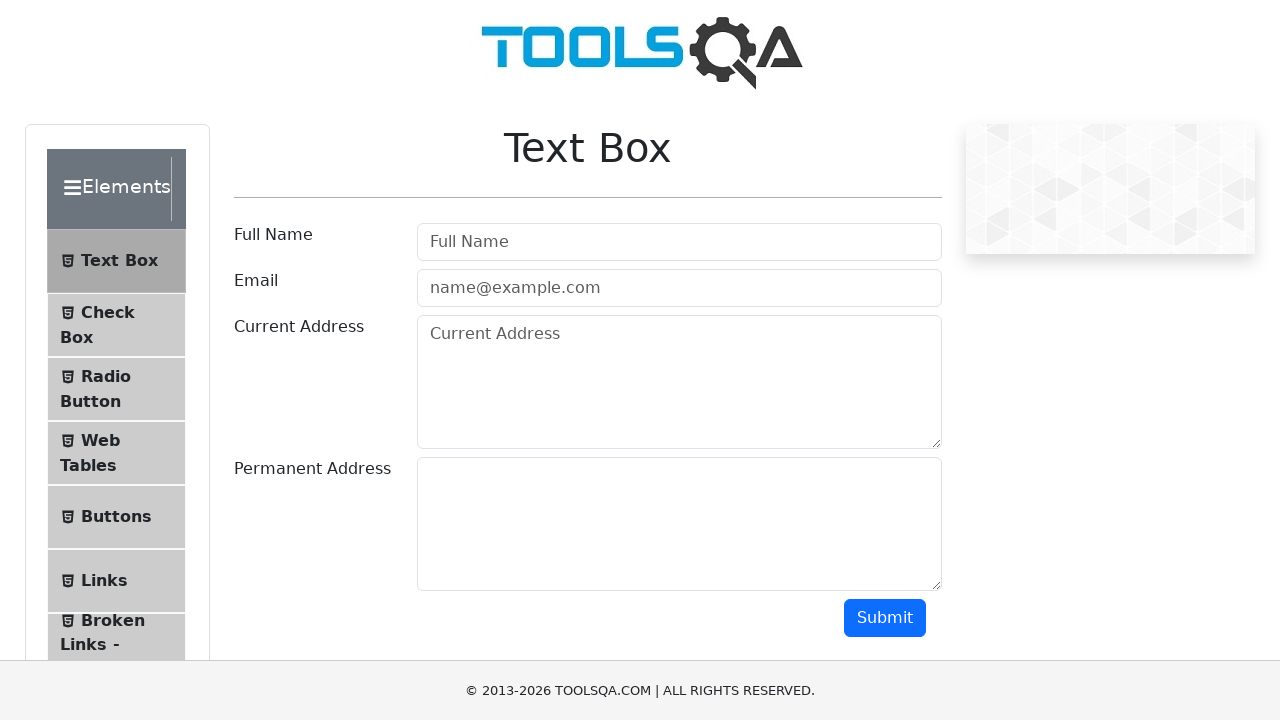

Filled Full Name field with 'Harry Potter' on #userName
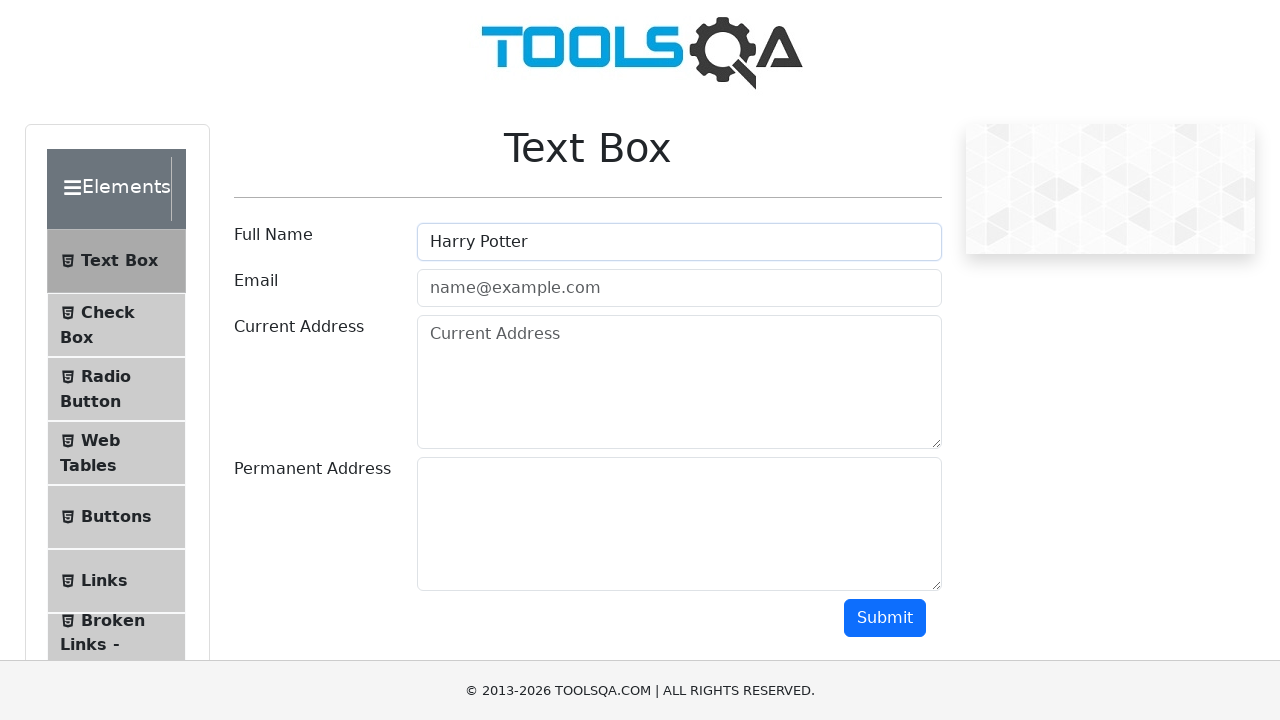

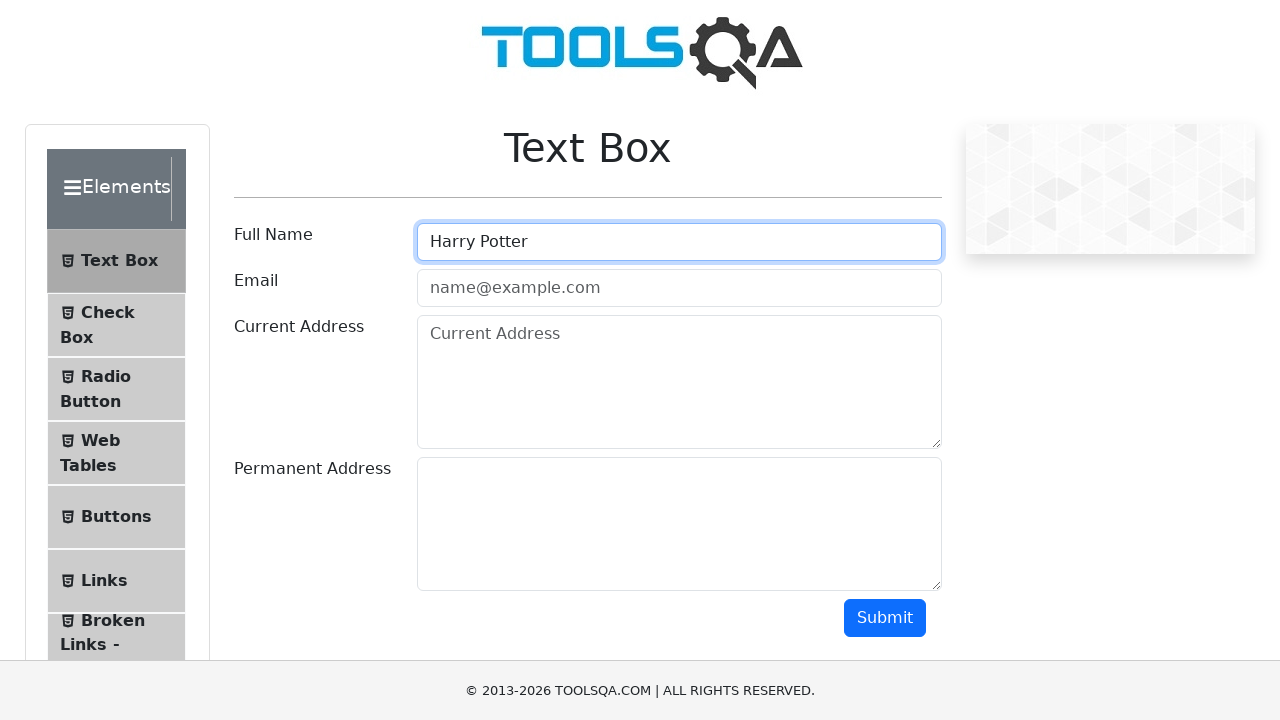